Tests that clicking Clear completed removes completed items from the list

Starting URL: https://demo.playwright.dev/todomvc

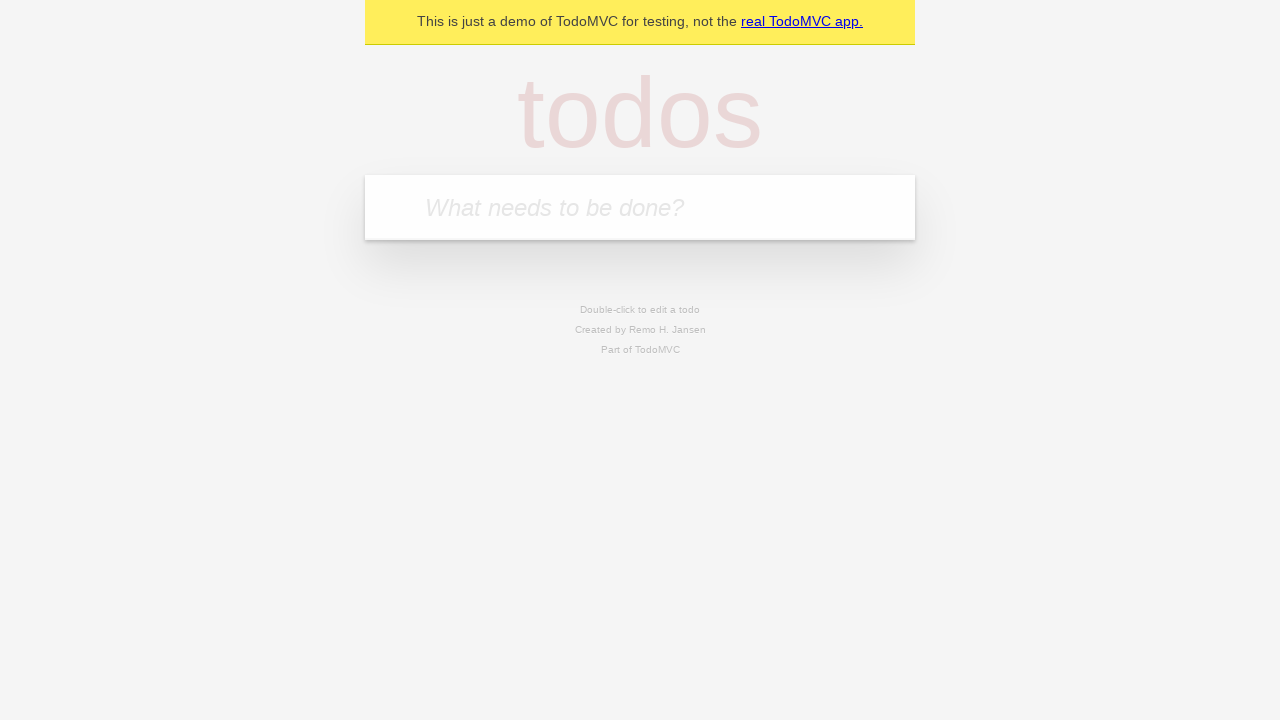

Filled todo input with 'buy some cheese' on internal:attr=[placeholder="What needs to be done?"i]
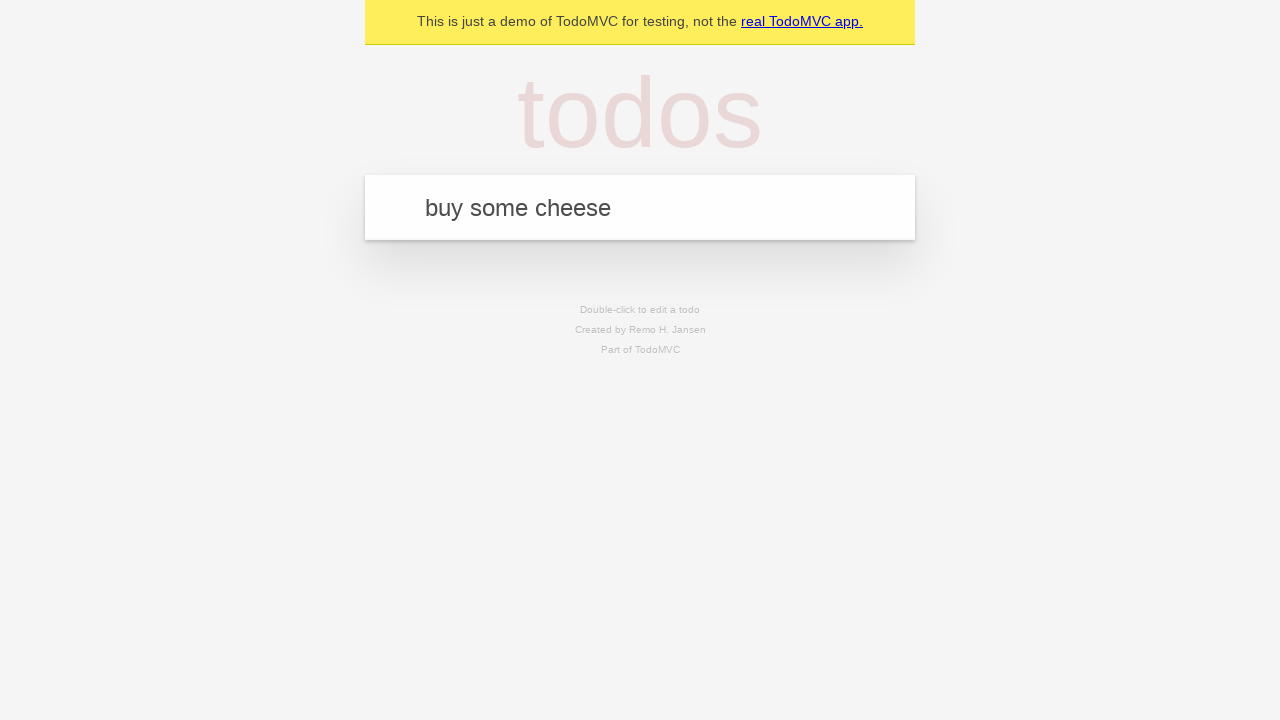

Pressed Enter to add todo 'buy some cheese' on internal:attr=[placeholder="What needs to be done?"i]
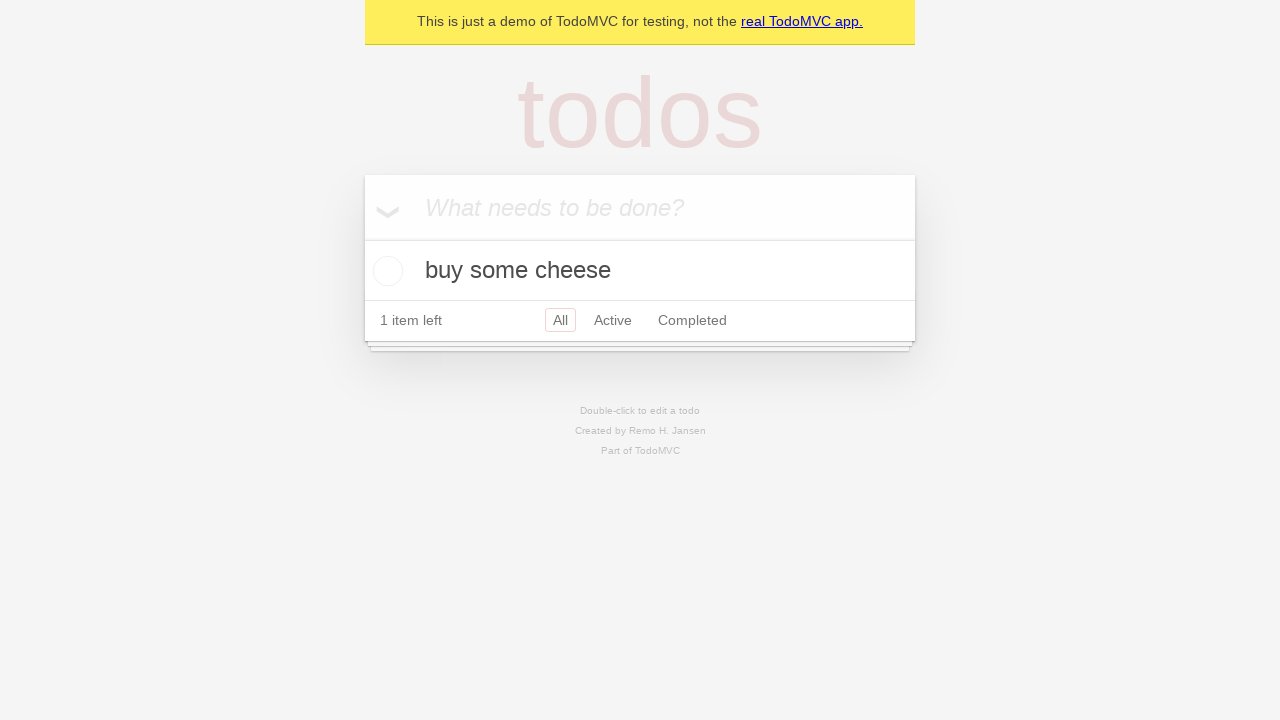

Filled todo input with 'feed the cat' on internal:attr=[placeholder="What needs to be done?"i]
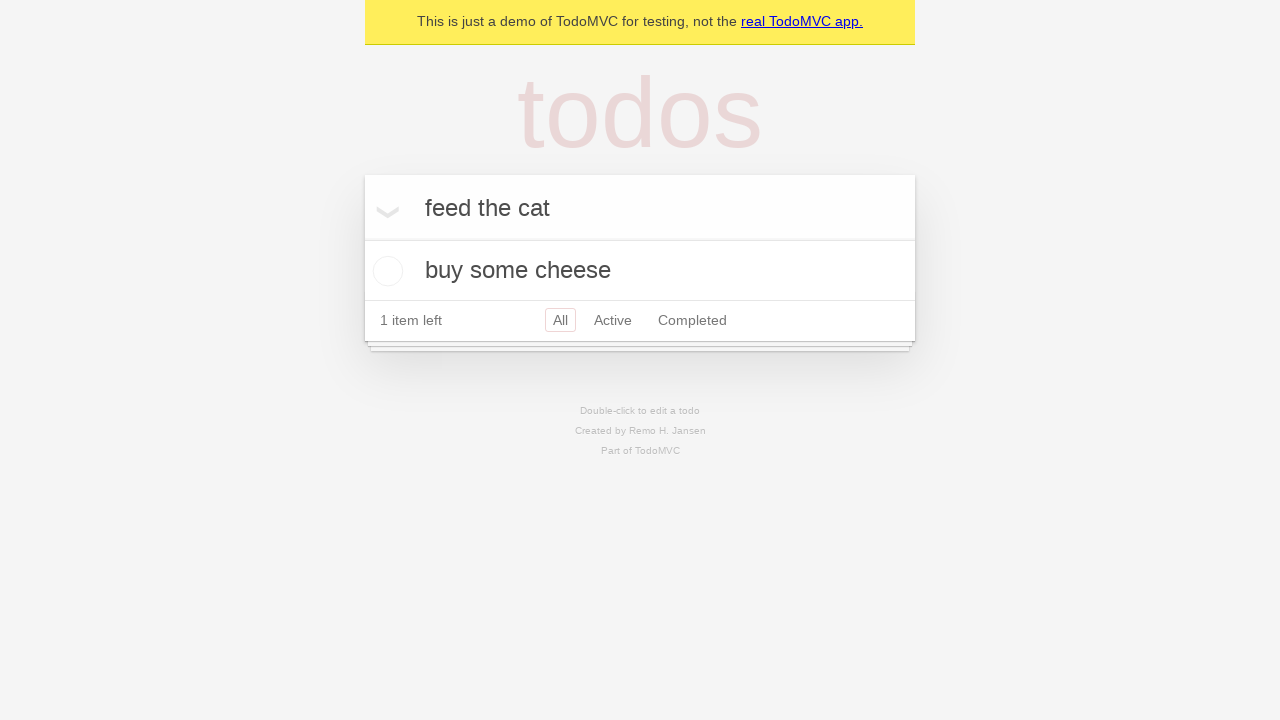

Pressed Enter to add todo 'feed the cat' on internal:attr=[placeholder="What needs to be done?"i]
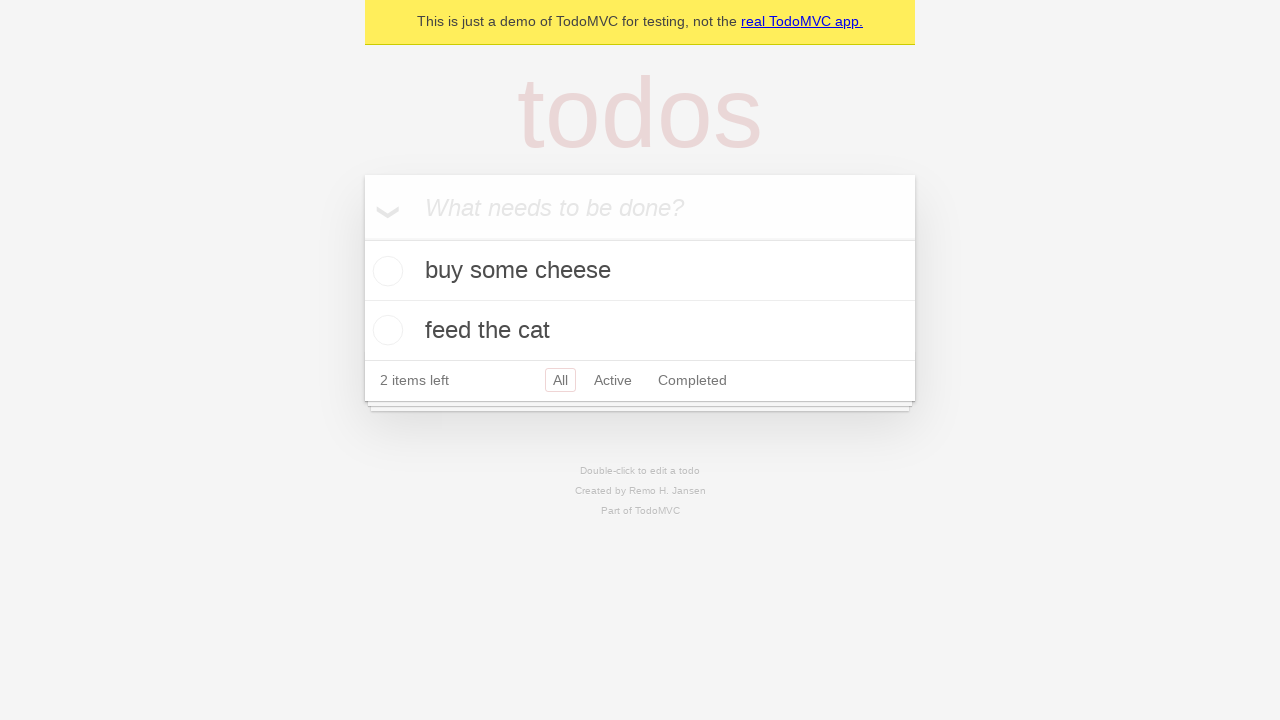

Filled todo input with 'book a doctors appointment' on internal:attr=[placeholder="What needs to be done?"i]
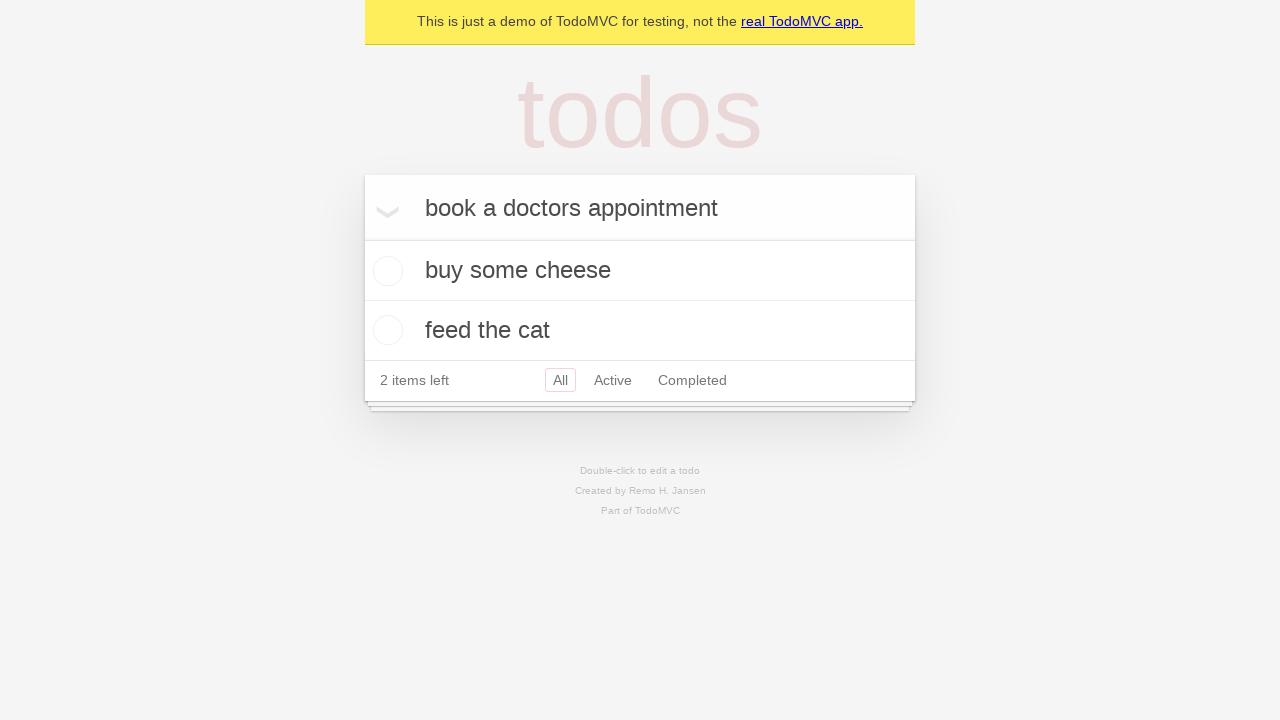

Pressed Enter to add todo 'book a doctors appointment' on internal:attr=[placeholder="What needs to be done?"i]
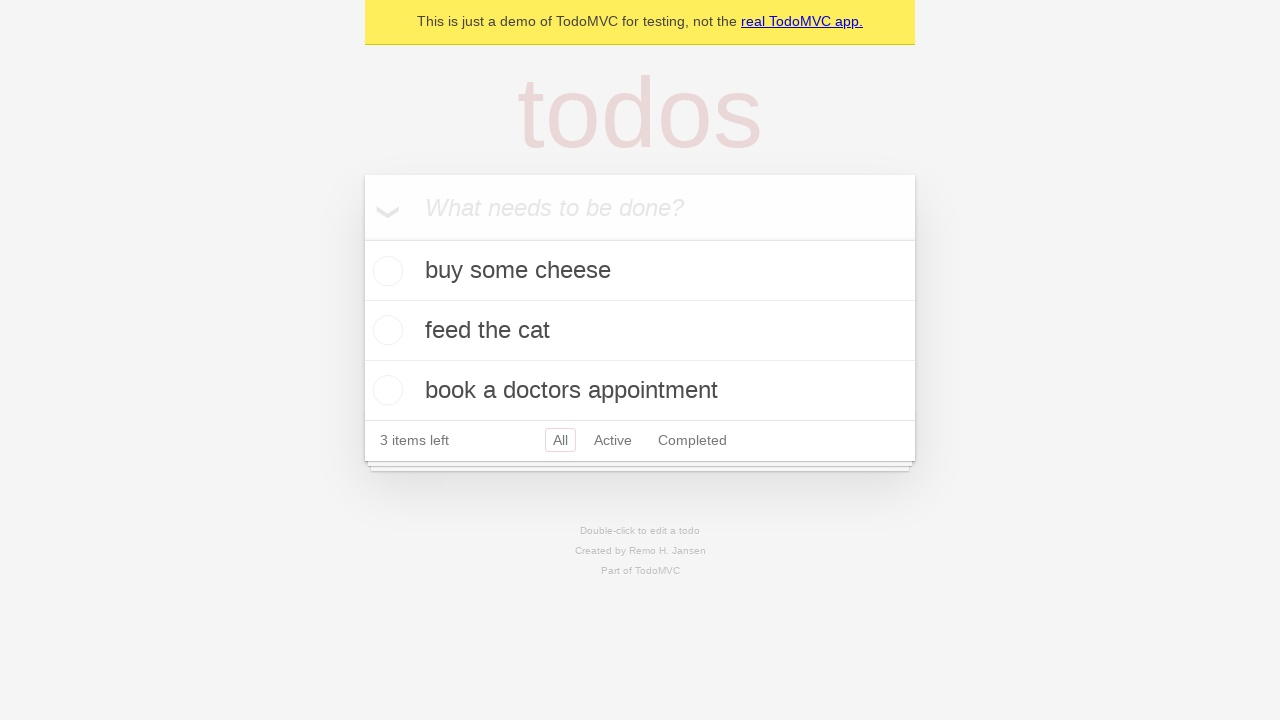

Retrieved all todo items
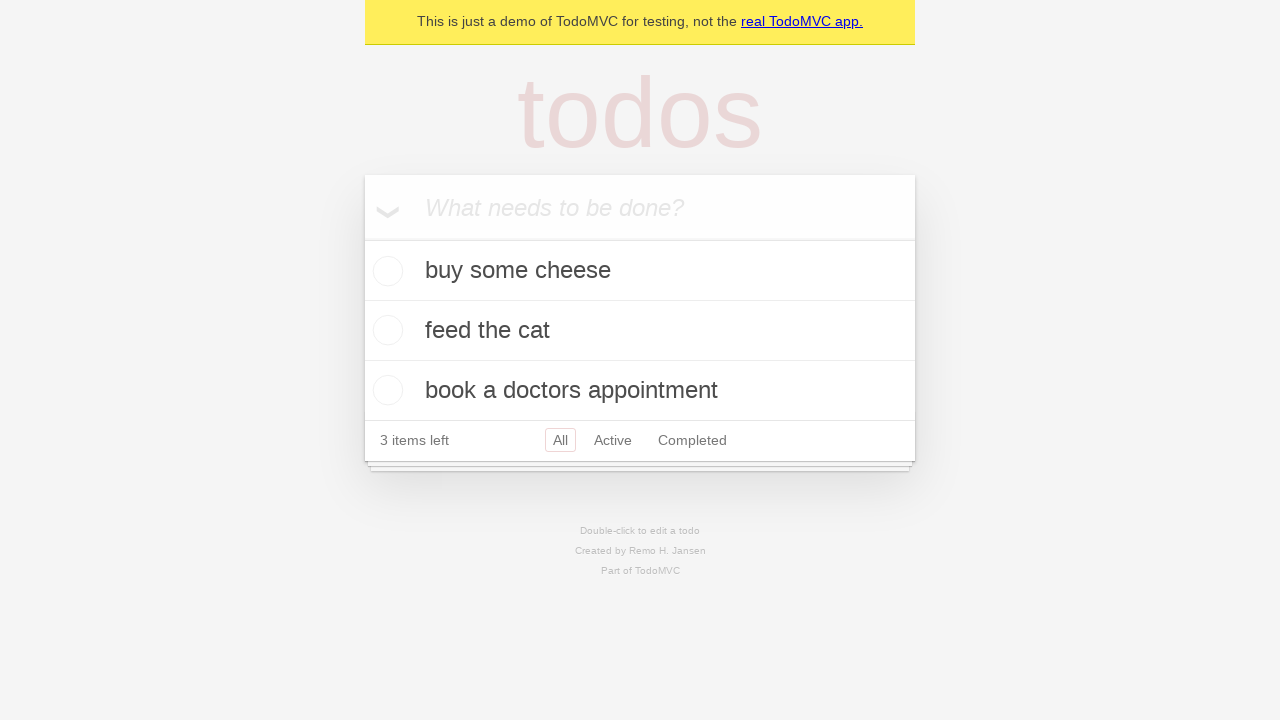

Checked the second todo item as completed at (385, 330) on internal:testid=[data-testid="todo-item"s] >> nth=1 >> internal:role=checkbox
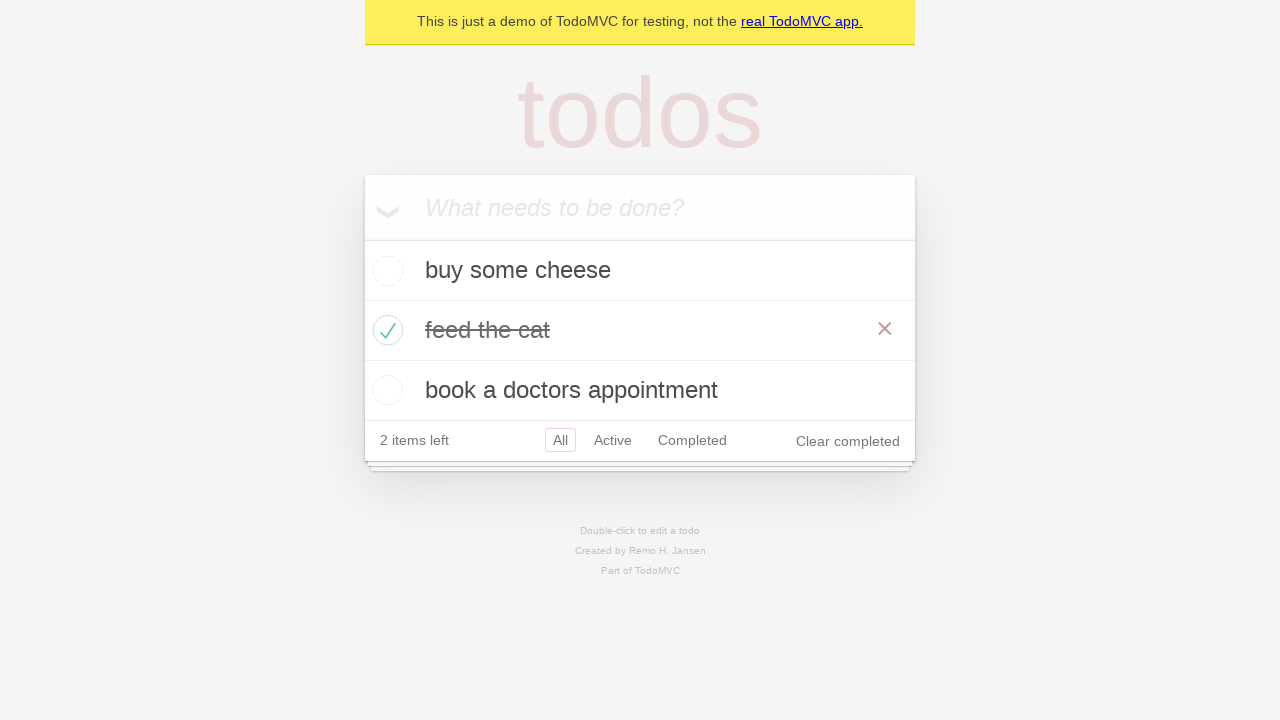

Clicked 'Clear completed' button to remove completed items at (848, 441) on internal:role=button[name="Clear completed"i]
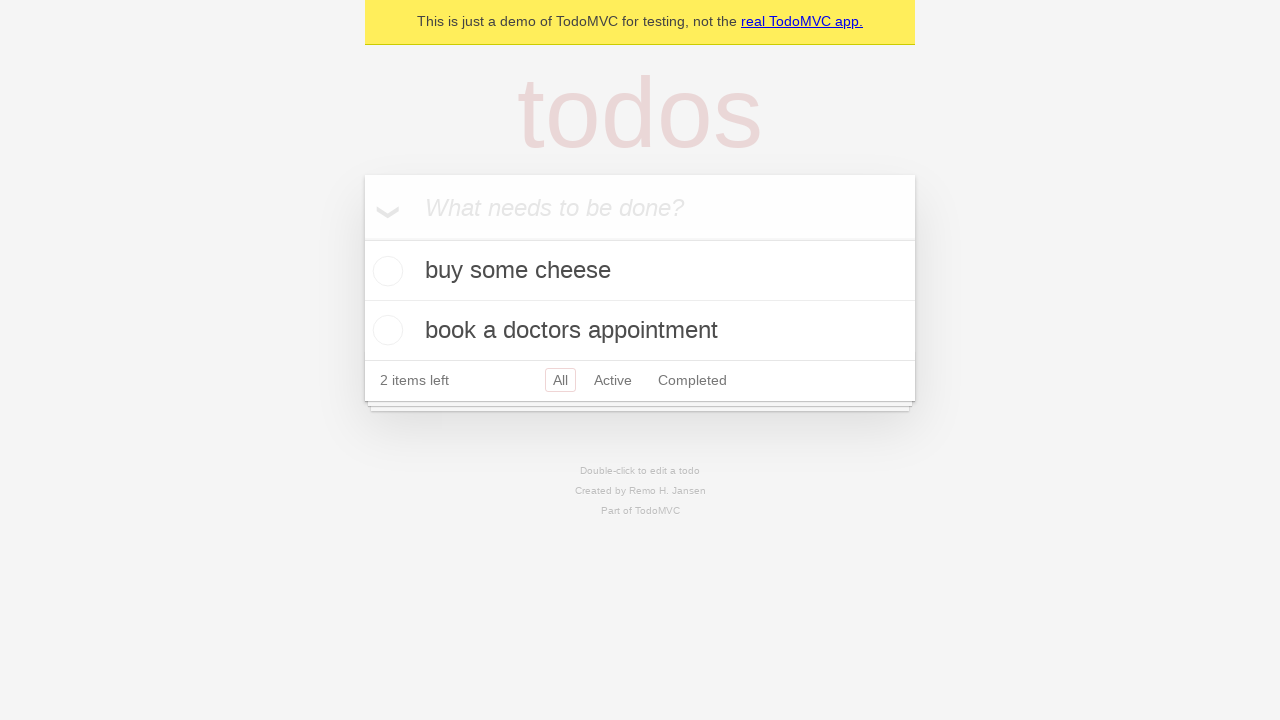

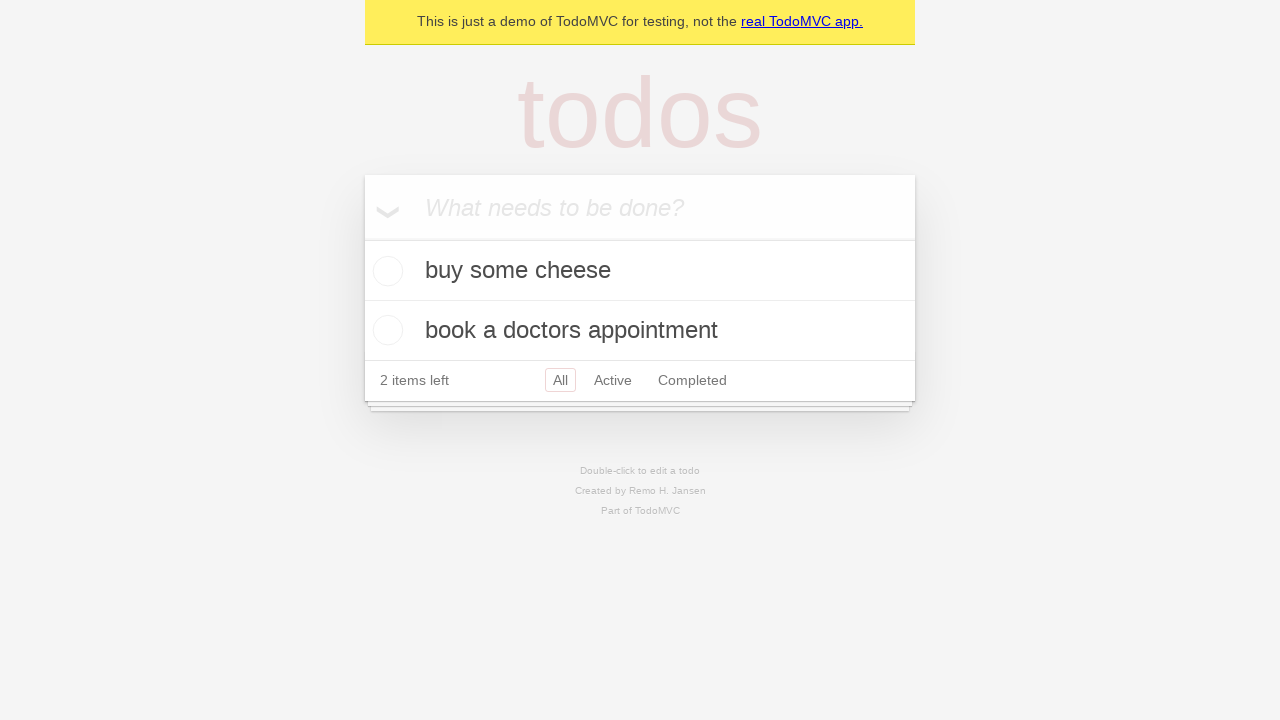